Tests the Typing speed test by reading the displayed text and typing it

Starting URL: https://humanbenchmark.com/

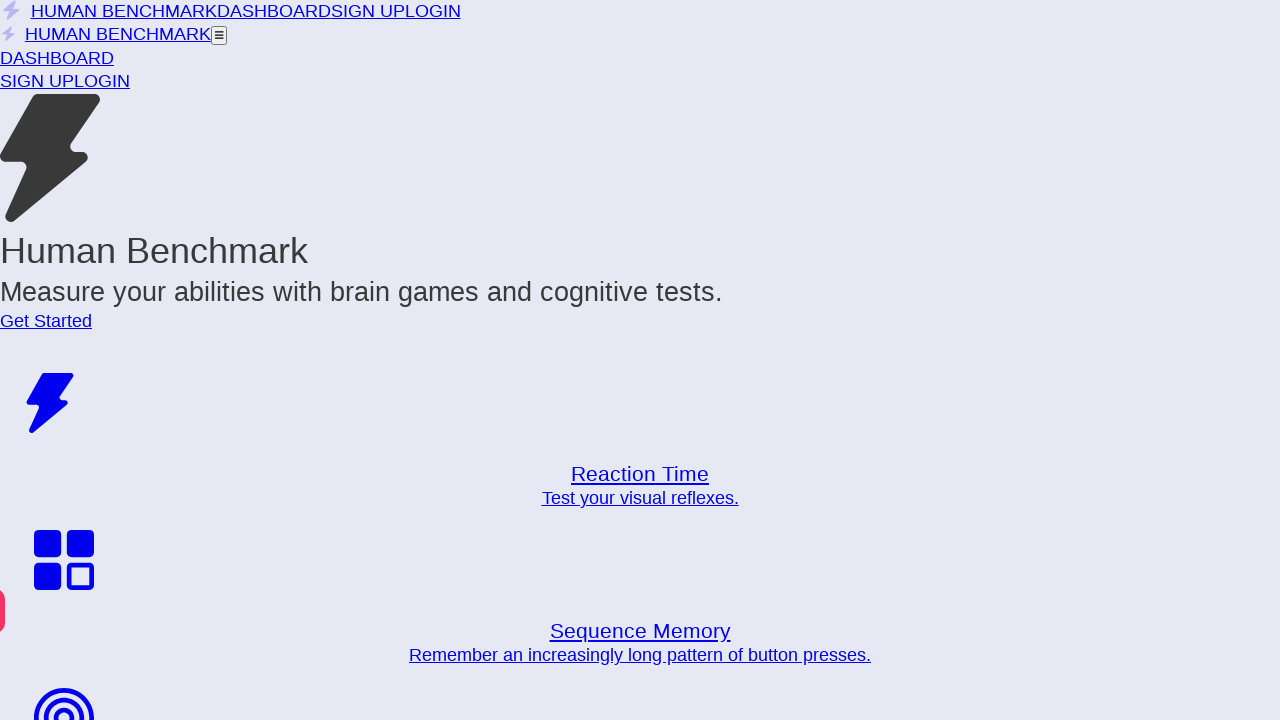

Clicked on Typing test link at (640, 542) on xpath=//a/h3[text()="Typing"]
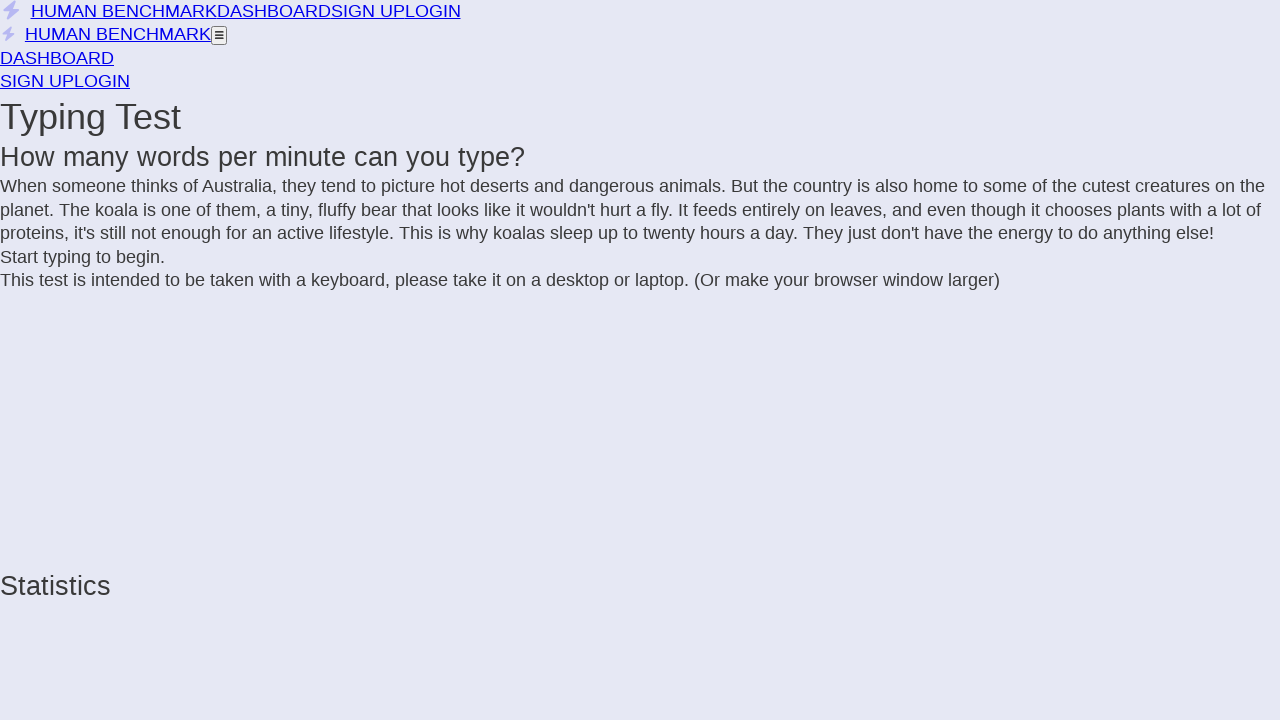

Retrieved text to type from display
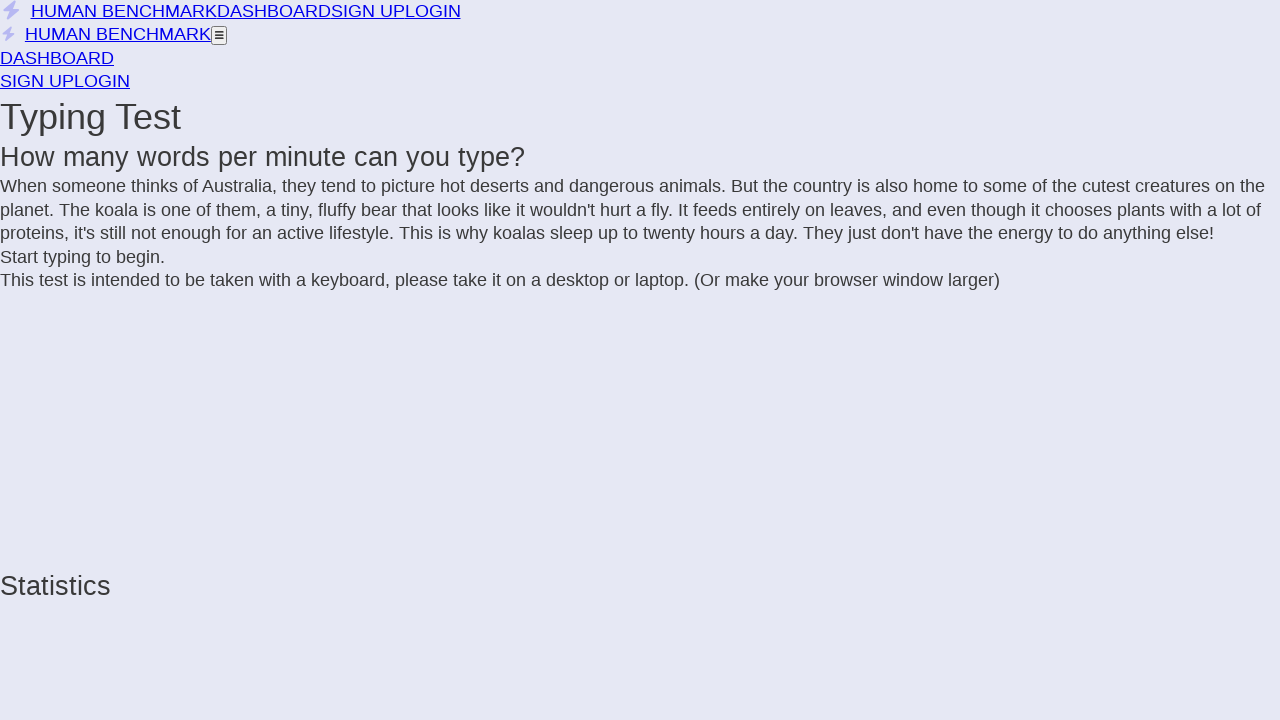

Typed the displayed text
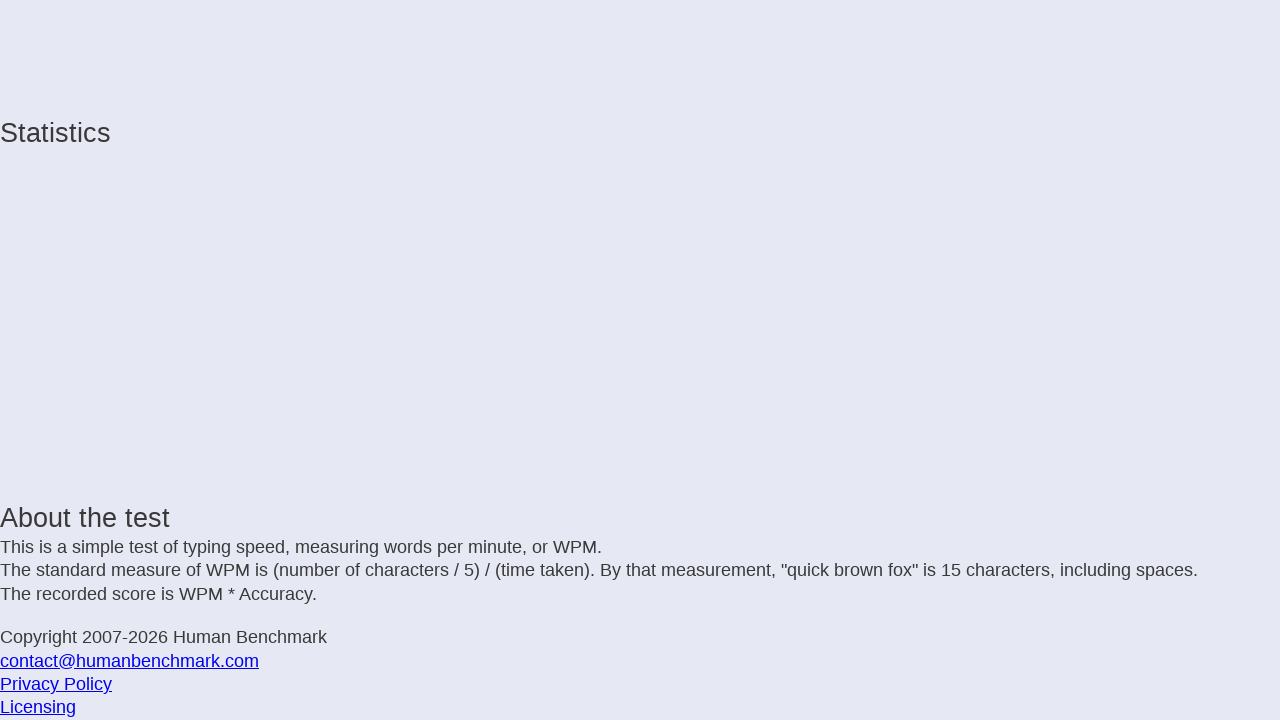

Typing test results loaded and displayed
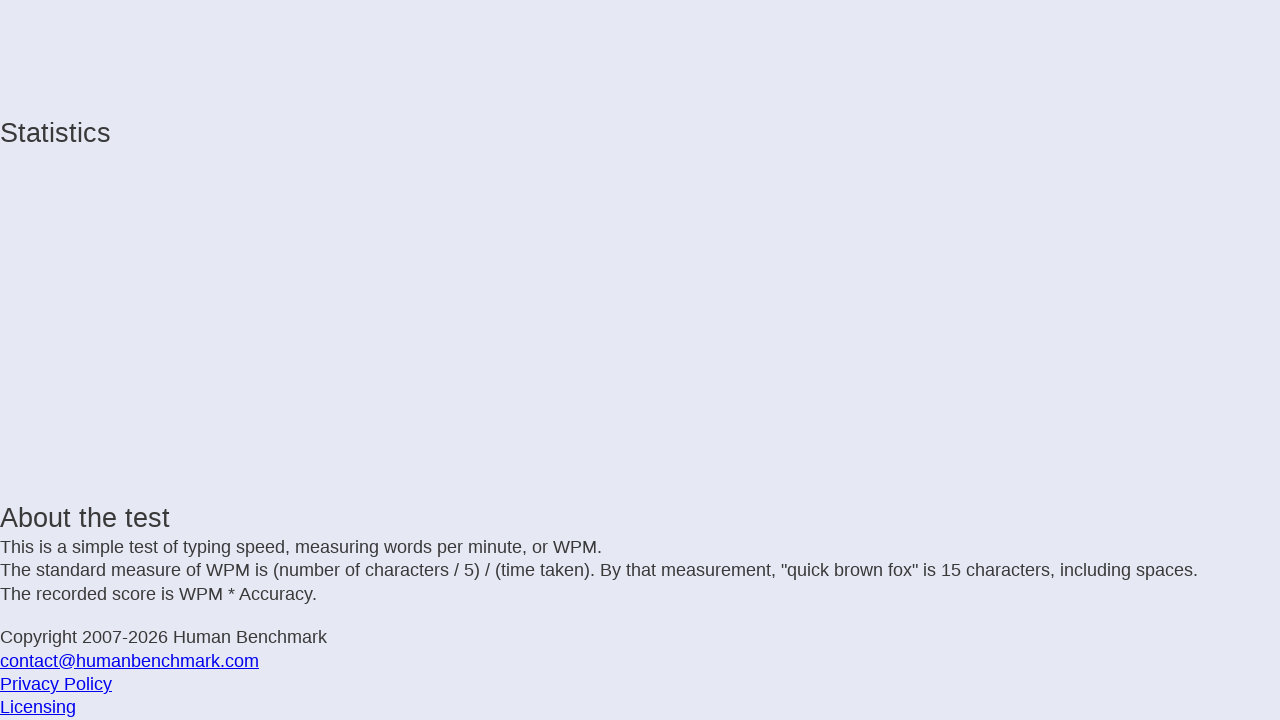

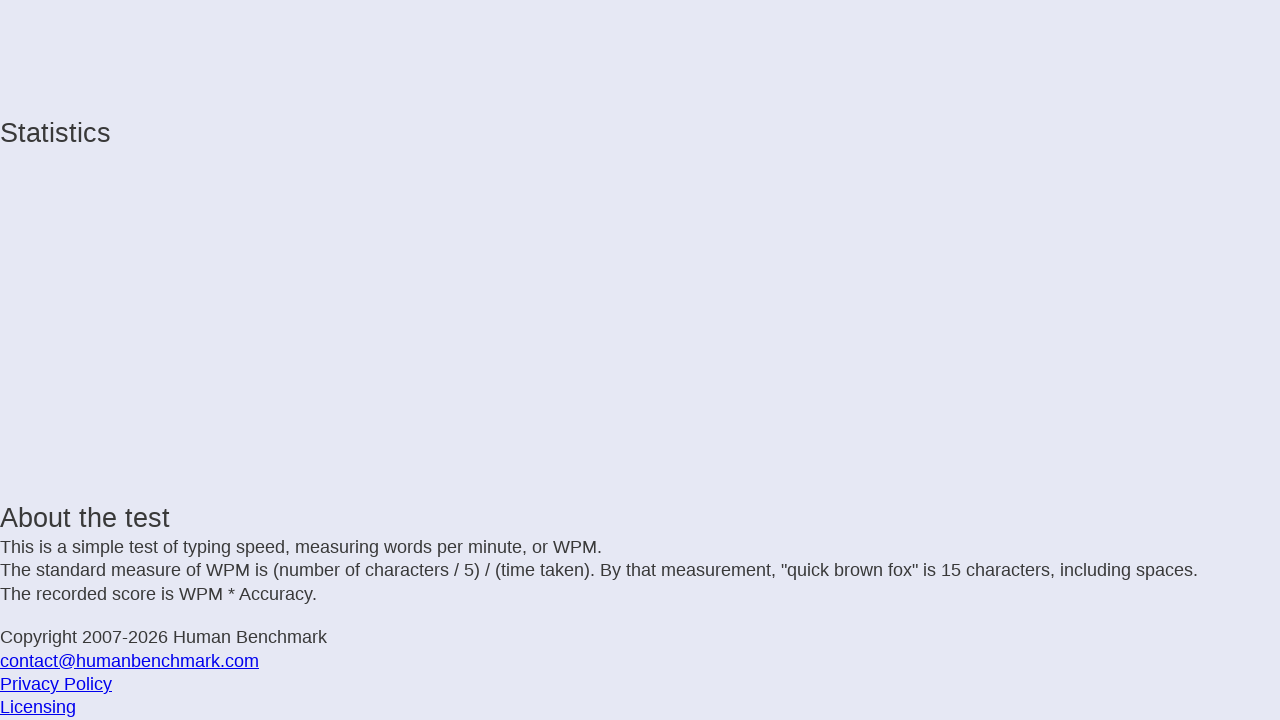